Tests jQuery UI drag and drop functionality by dragging an element from source to destination within an iframe

Starting URL: https://jqueryui.com/droppable/

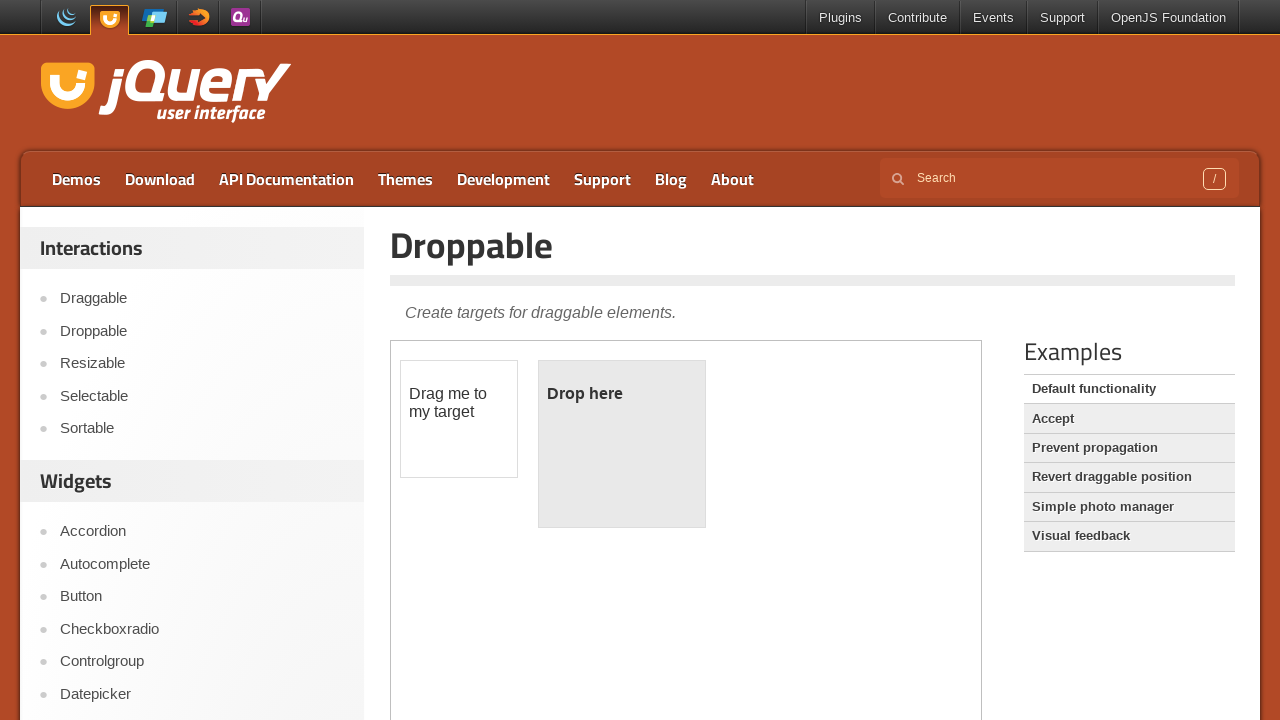

Located the demo iframe containing jQuery UI droppable example
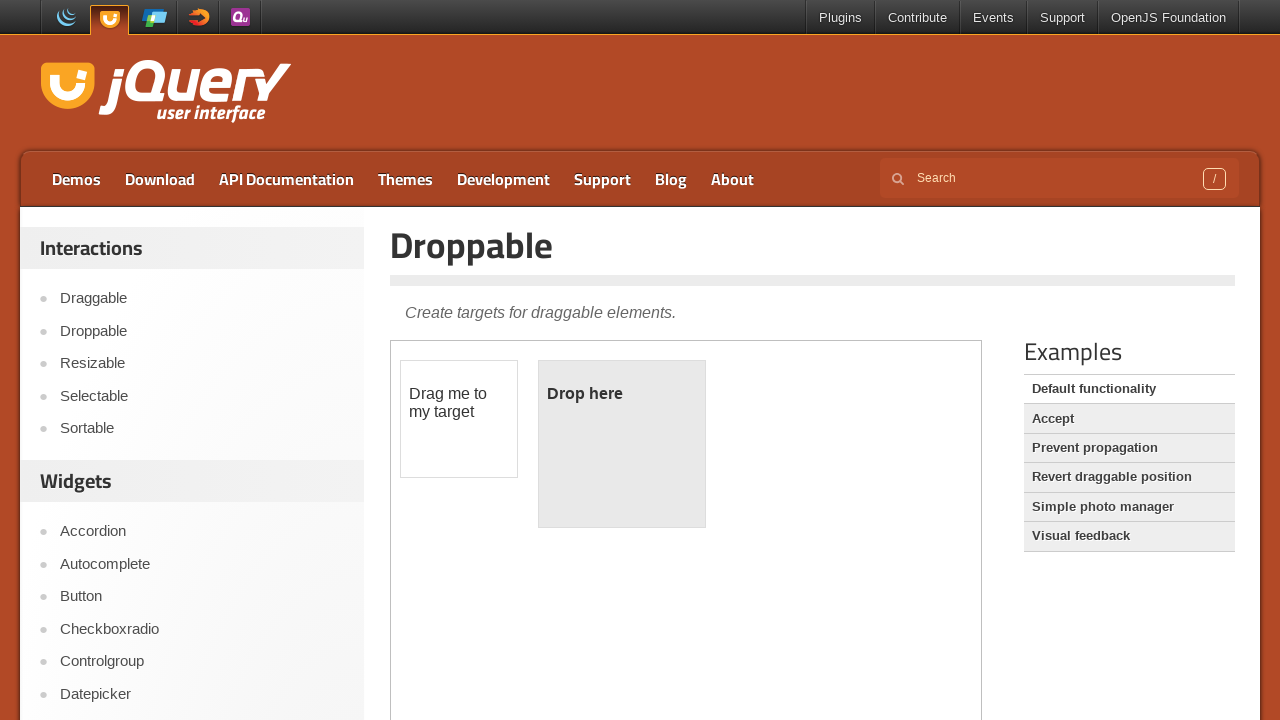

Located the draggable element within the iframe
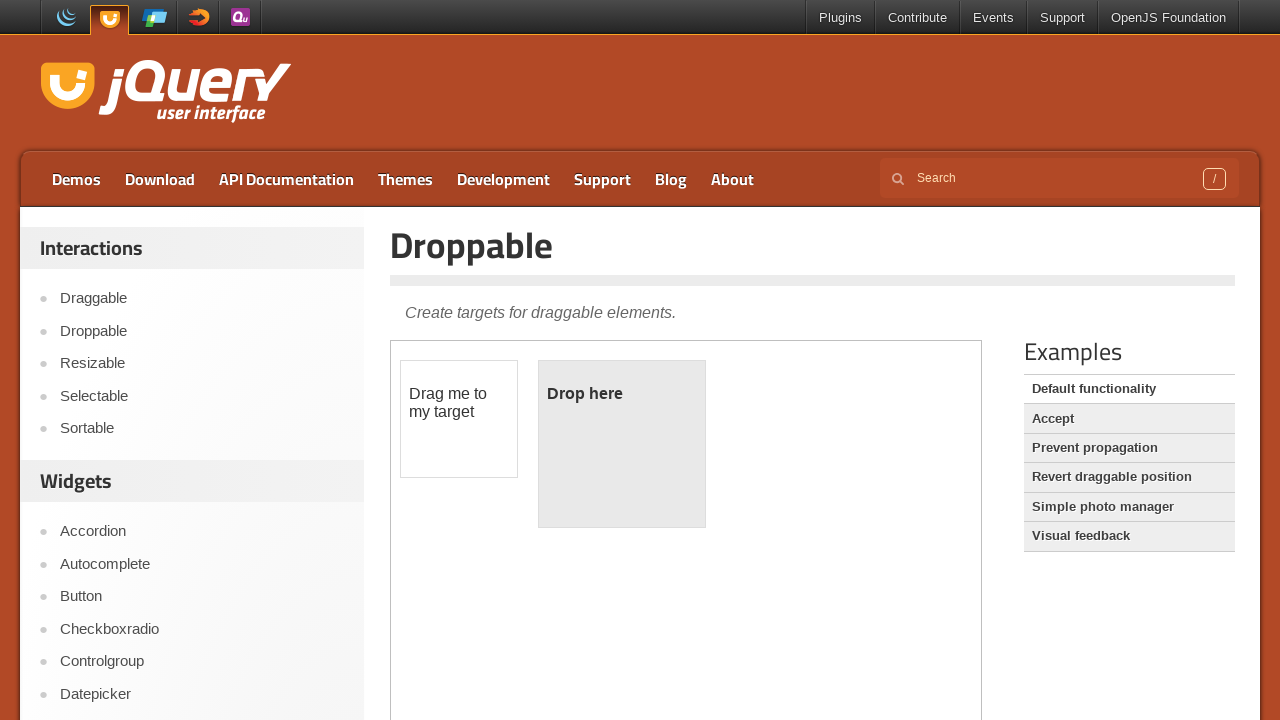

Located the droppable destination element within the iframe
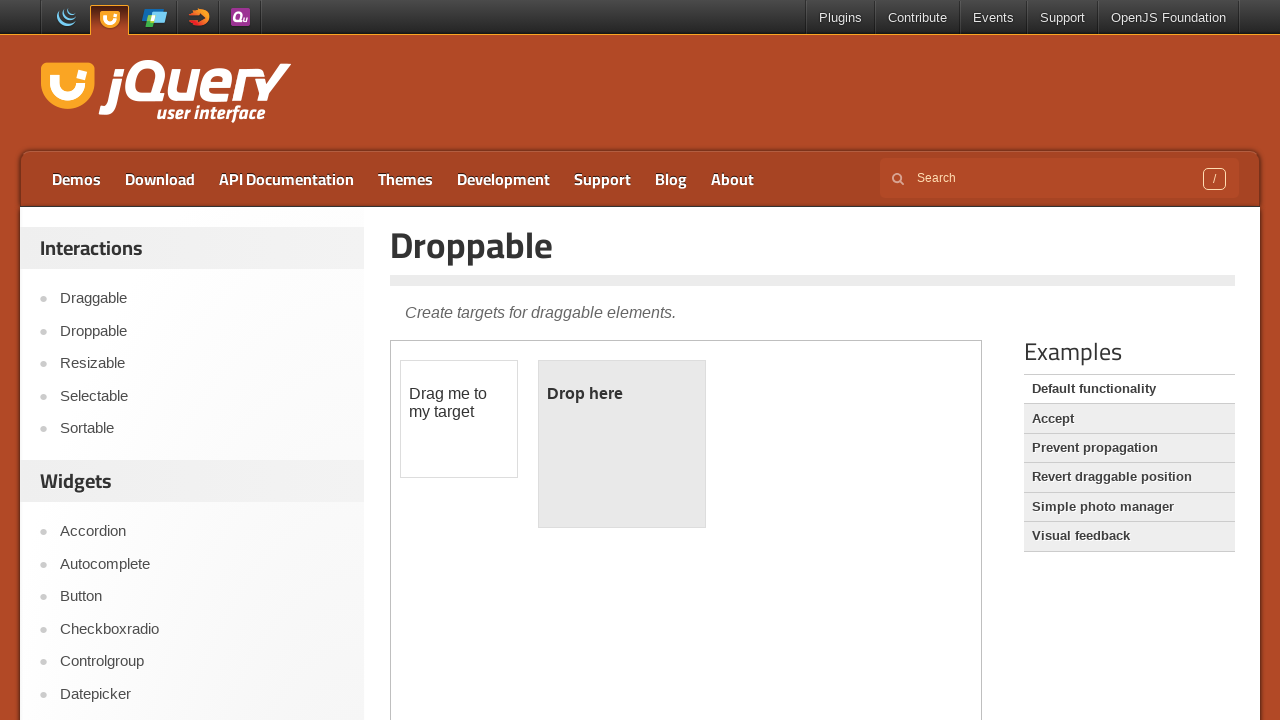

Dragged the element from source to the droppable destination at (622, 444)
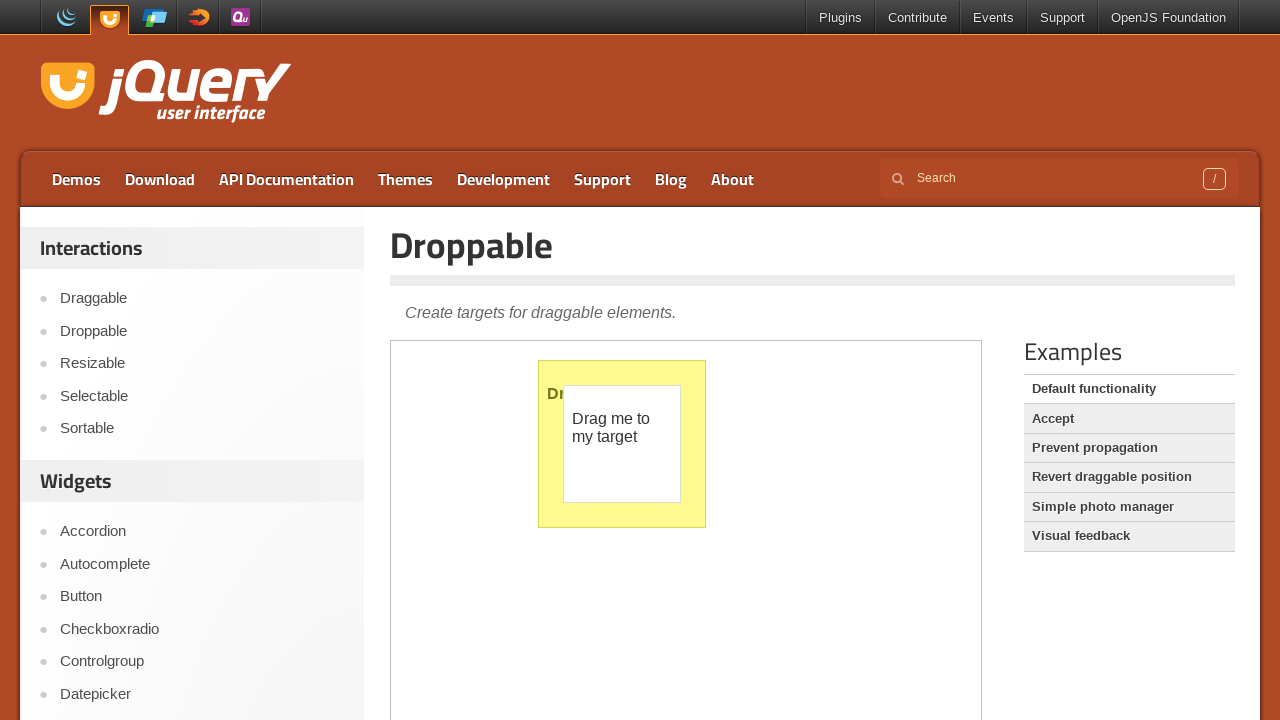

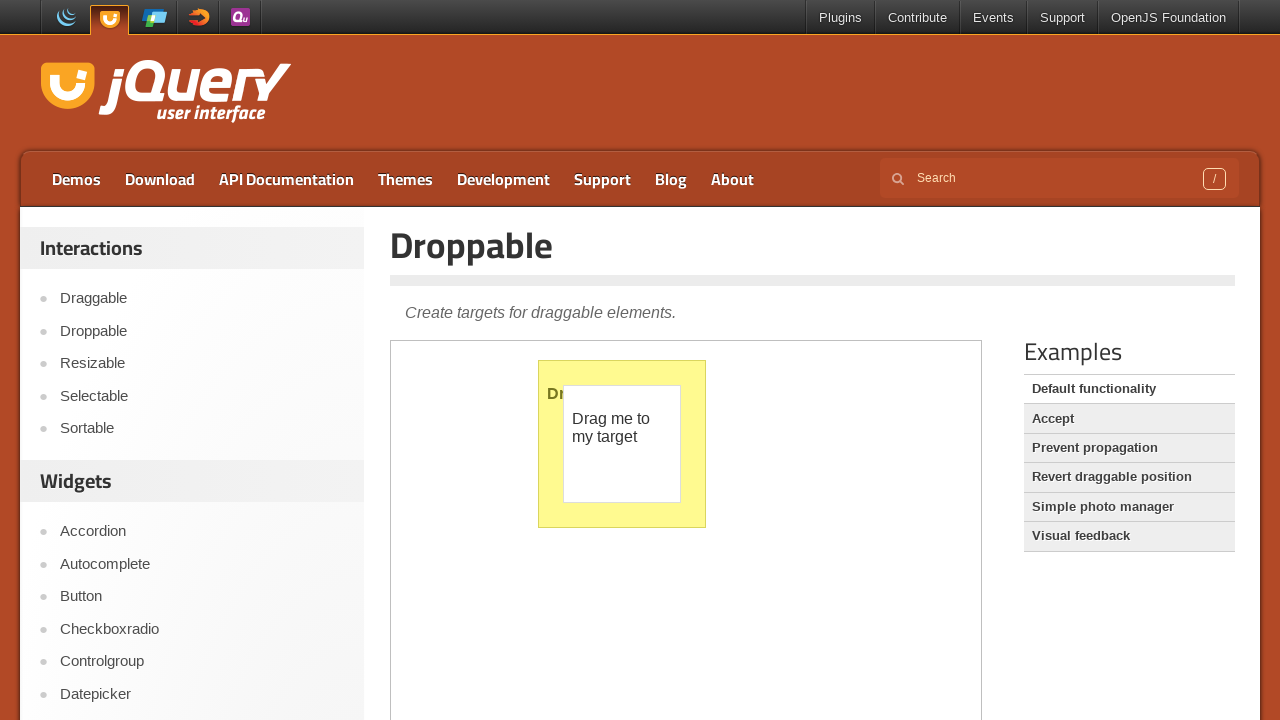